Tests drag and drop functionality on jQuery UI droppable demo page by dragging an element from one position to another

Starting URL: https://jqueryui.com/droppable/

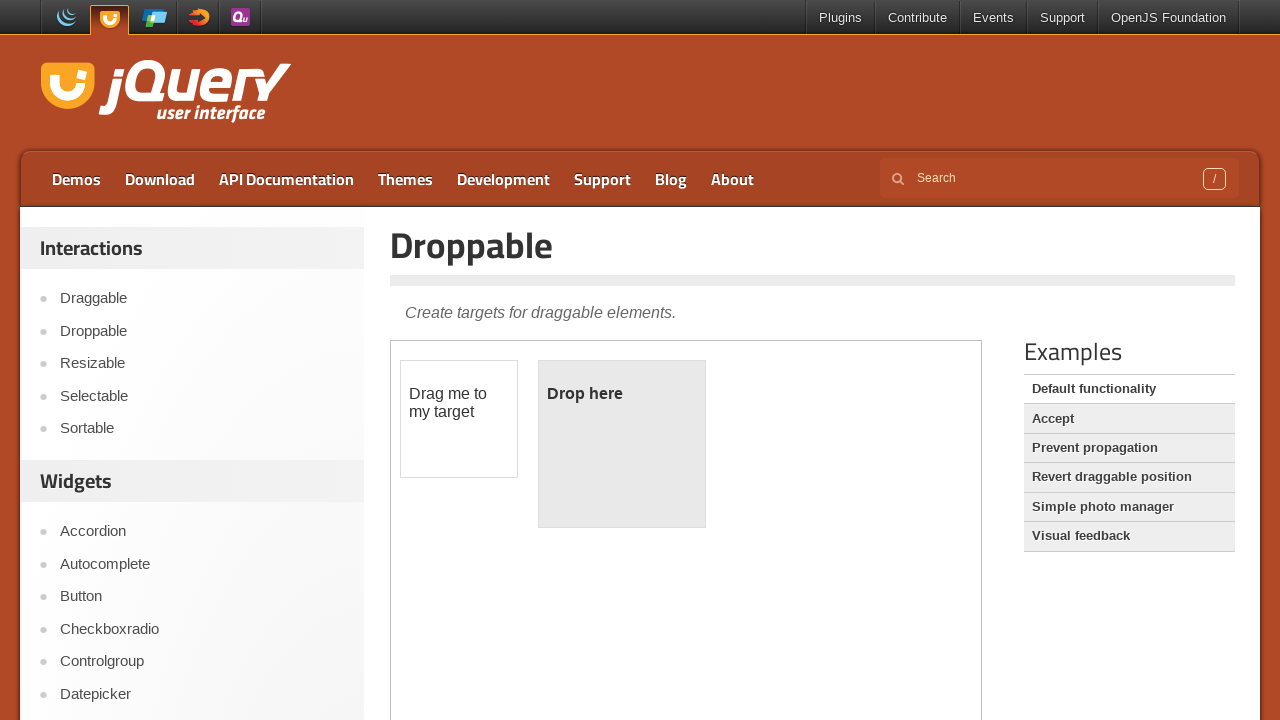

Located iframe containing drag and drop demo
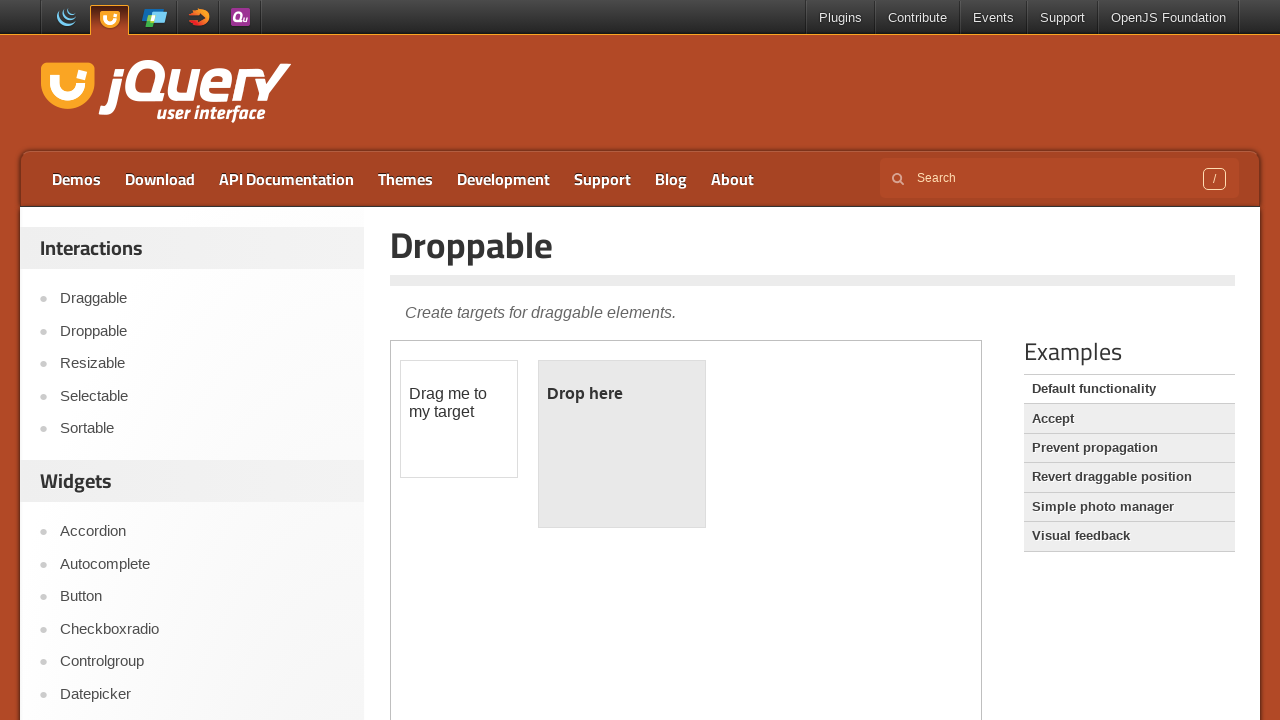

Located draggable element
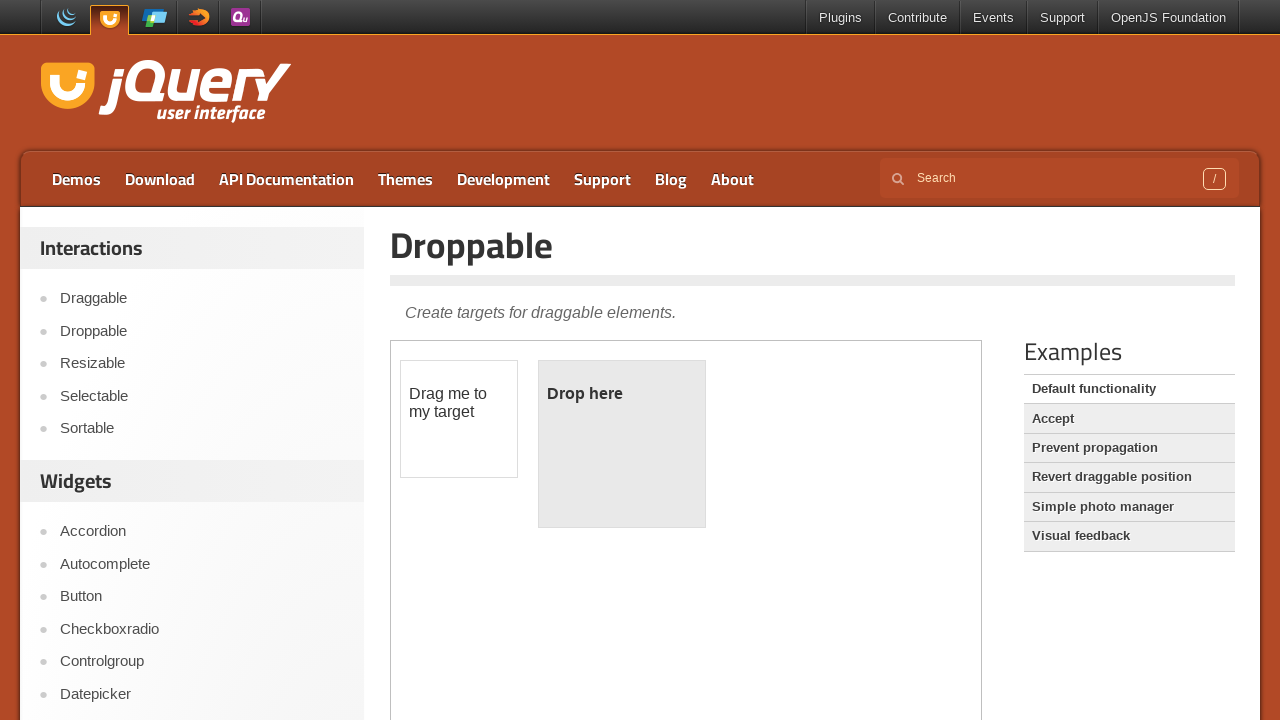

Located droppable element
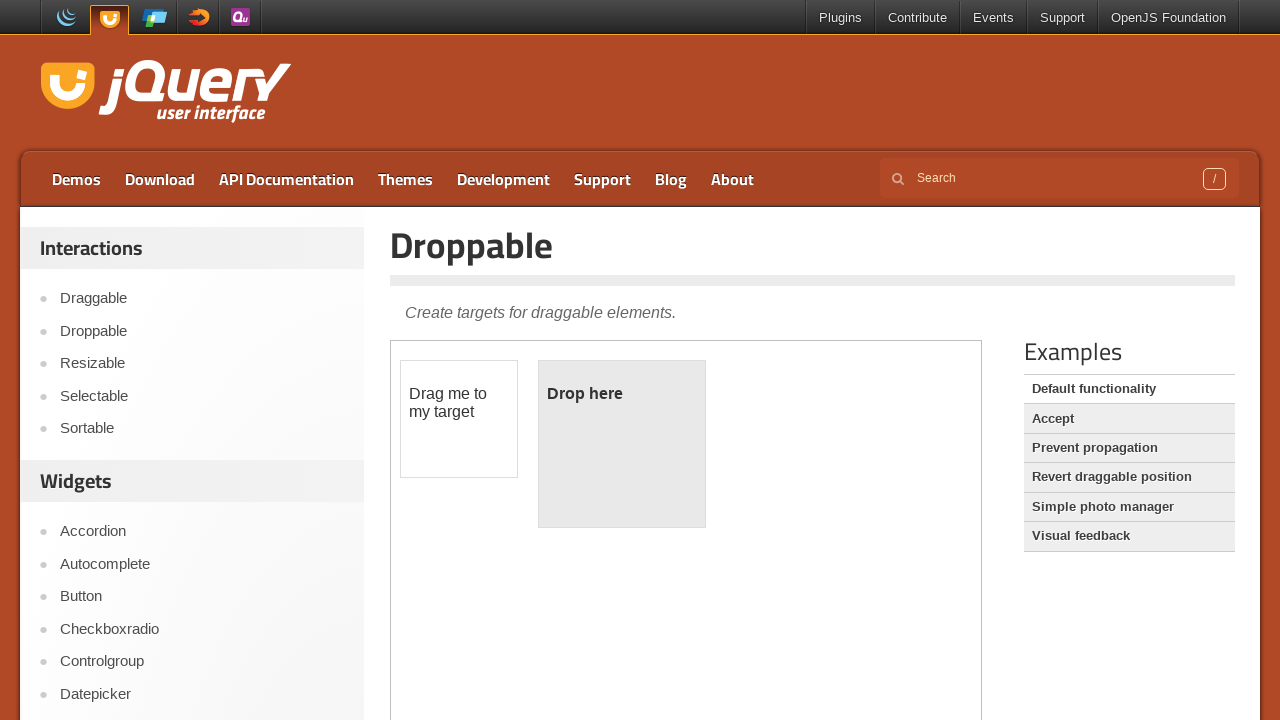

Dragged element from draggable to droppable area at (622, 444)
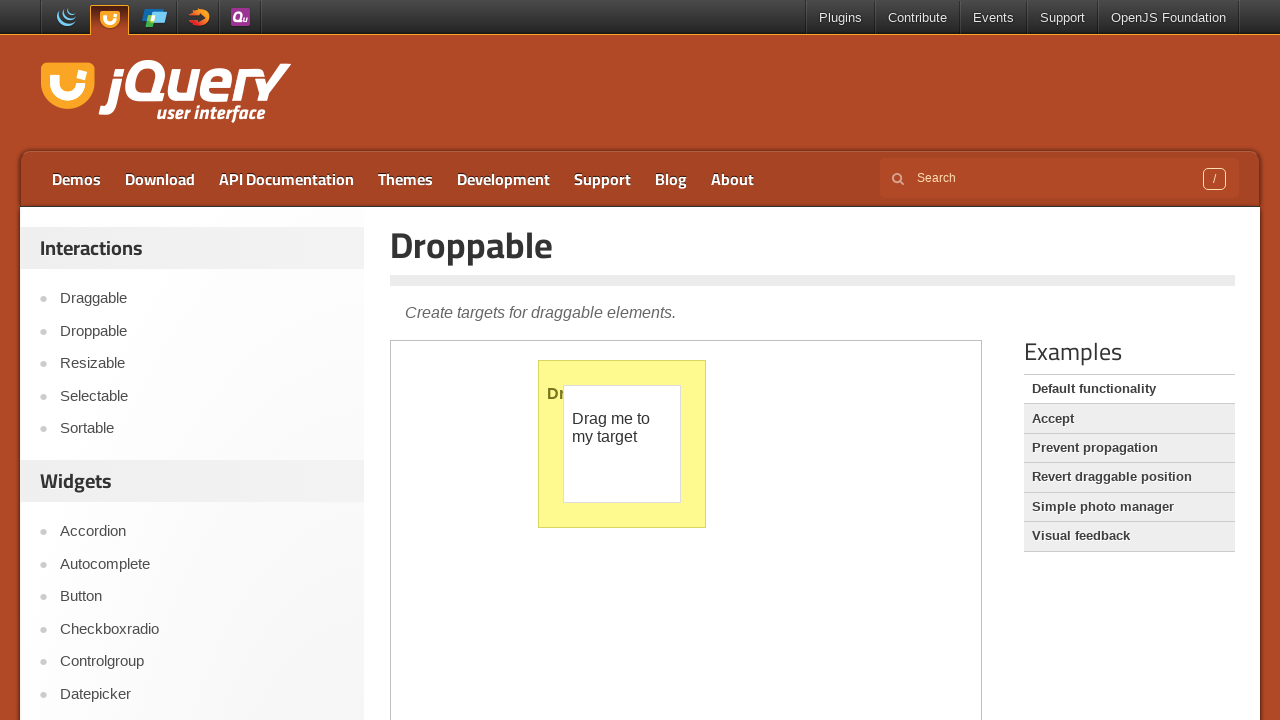

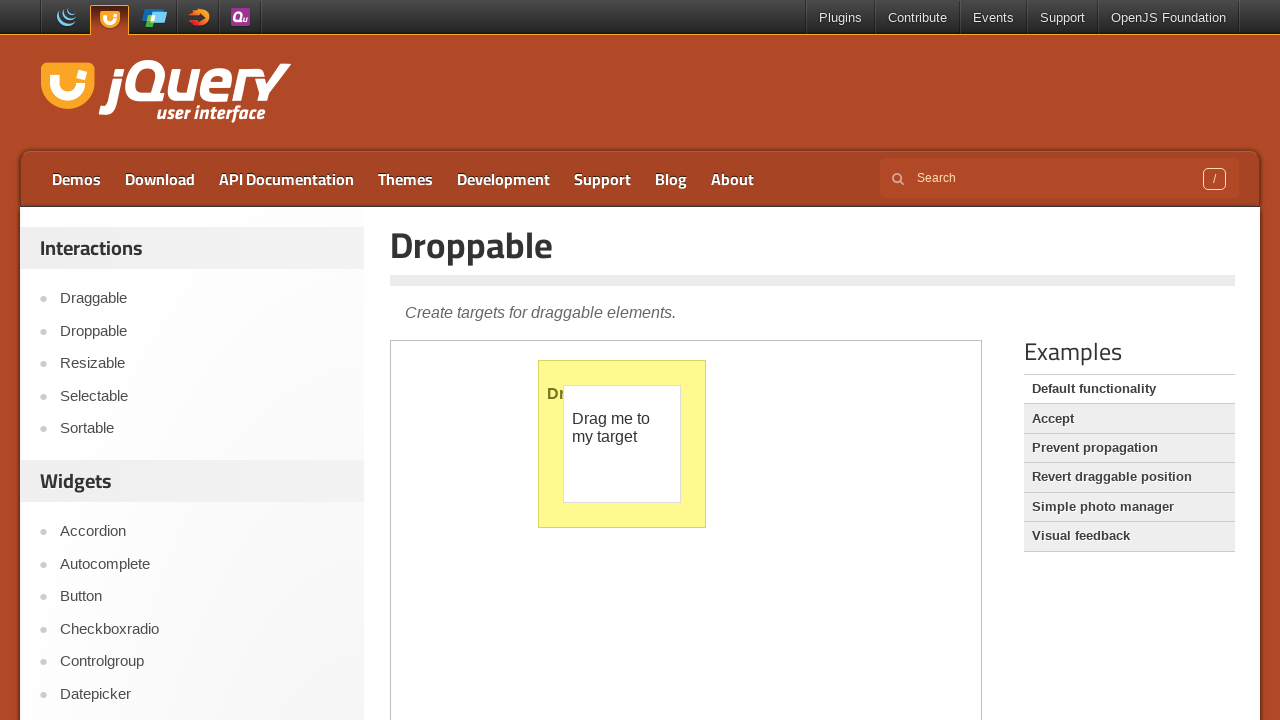